Tests filtering to display only completed items

Starting URL: https://demo.playwright.dev/todomvc

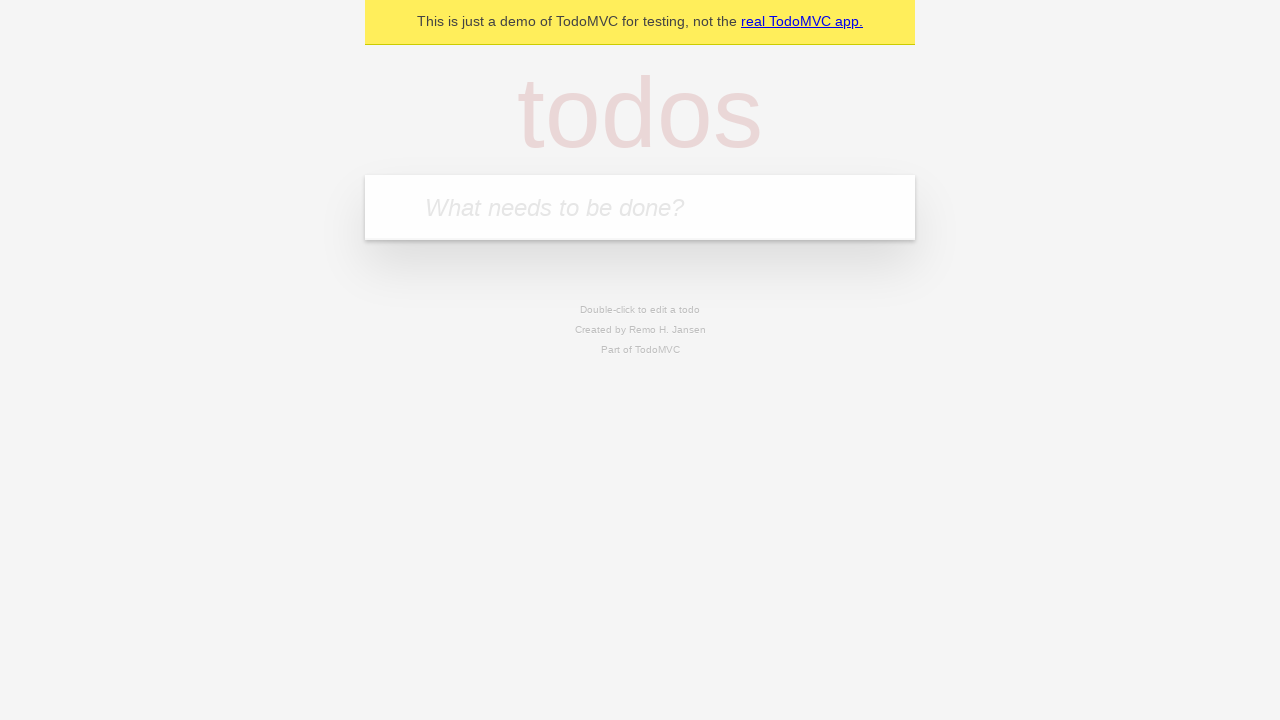

Filled todo input field with 'buy some cheese' on internal:attr=[placeholder="What needs to be done?"i]
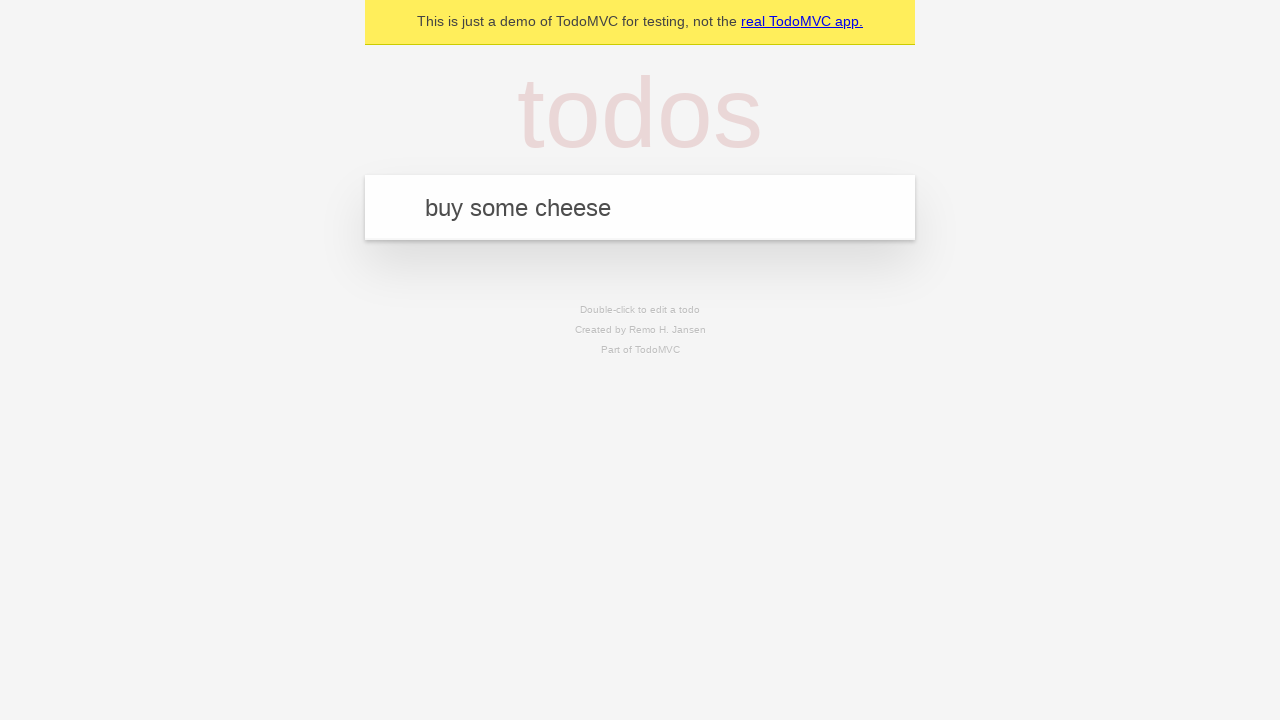

Pressed Enter to create todo item 'buy some cheese' on internal:attr=[placeholder="What needs to be done?"i]
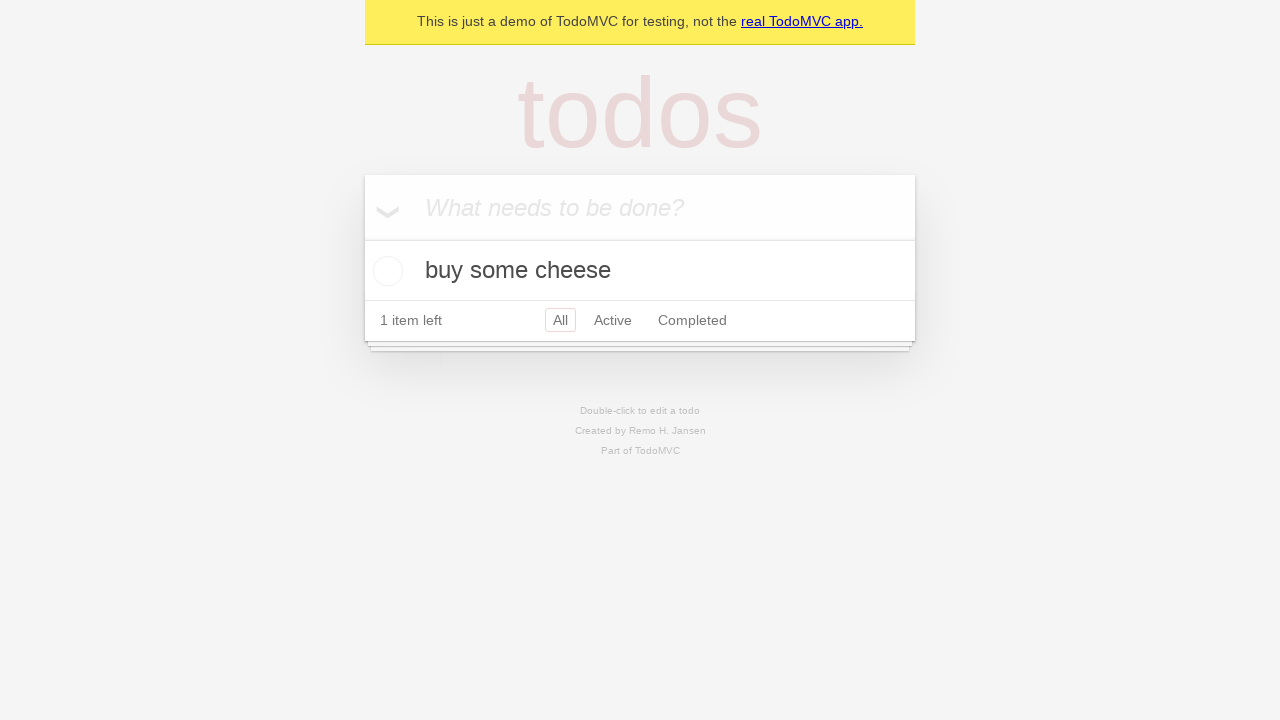

Filled todo input field with 'feed the cat' on internal:attr=[placeholder="What needs to be done?"i]
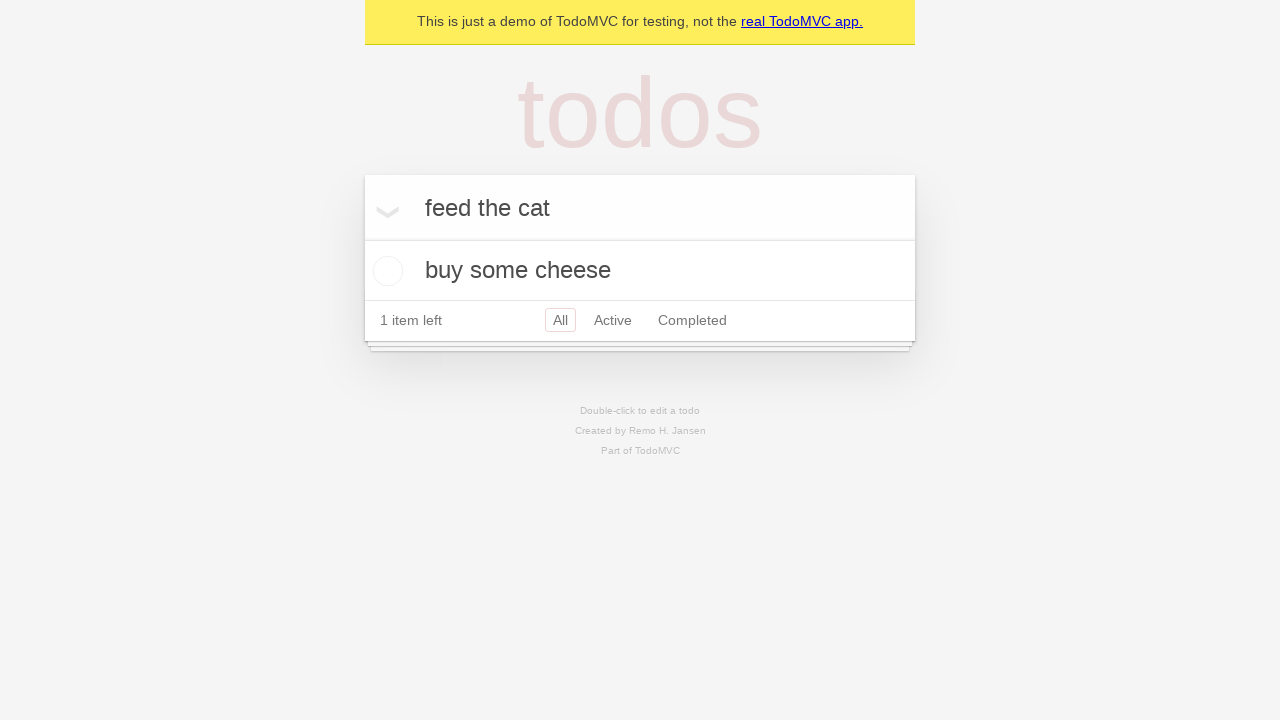

Pressed Enter to create todo item 'feed the cat' on internal:attr=[placeholder="What needs to be done?"i]
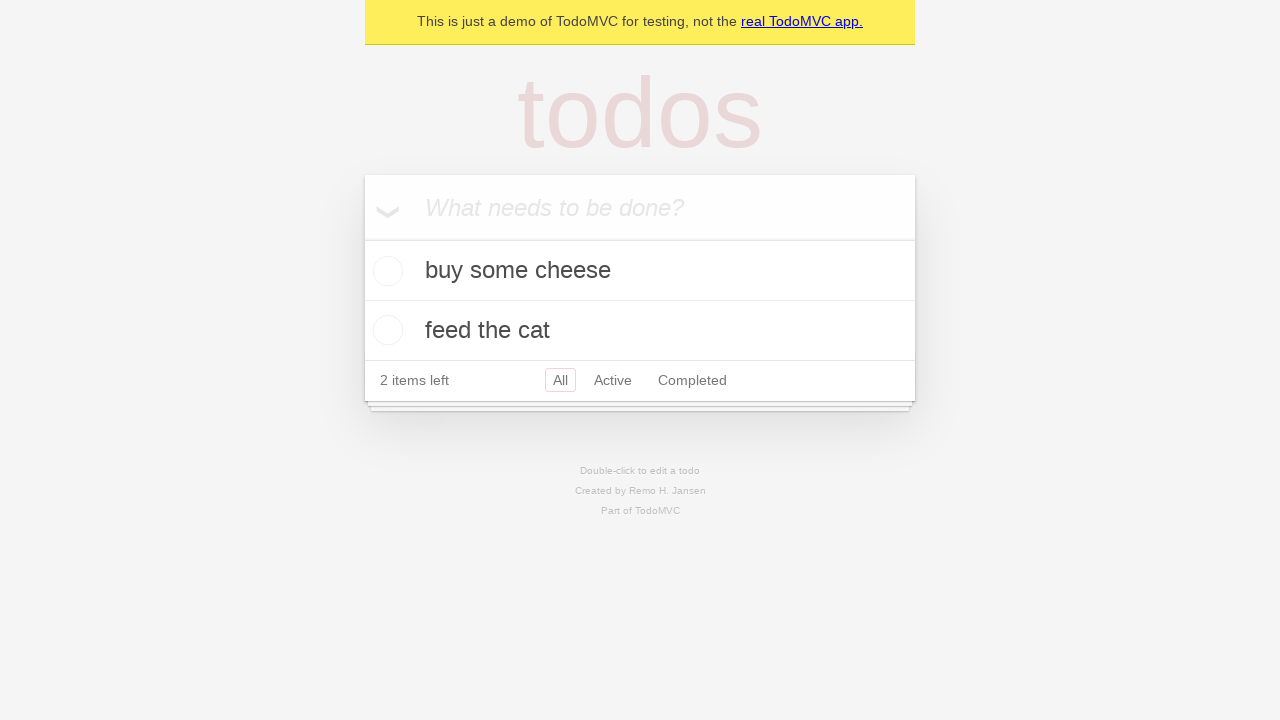

Filled todo input field with 'book a doctors appointment' on internal:attr=[placeholder="What needs to be done?"i]
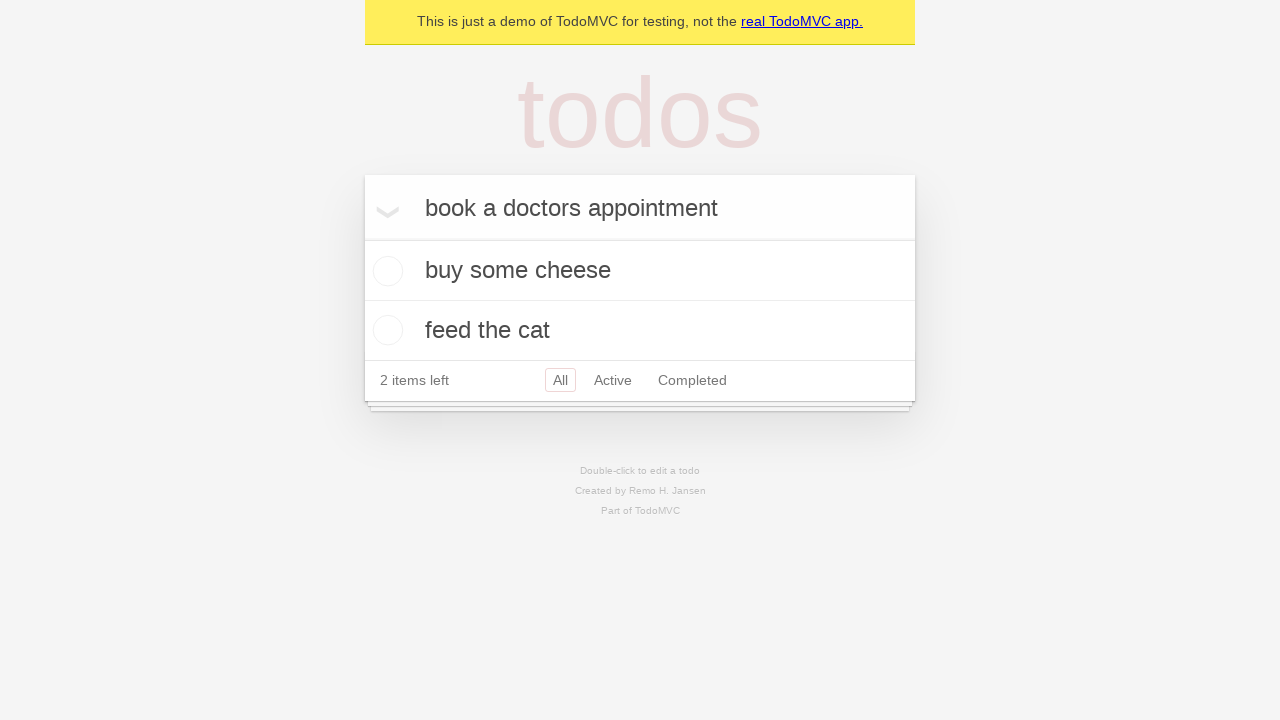

Pressed Enter to create todo item 'book a doctors appointment' on internal:attr=[placeholder="What needs to be done?"i]
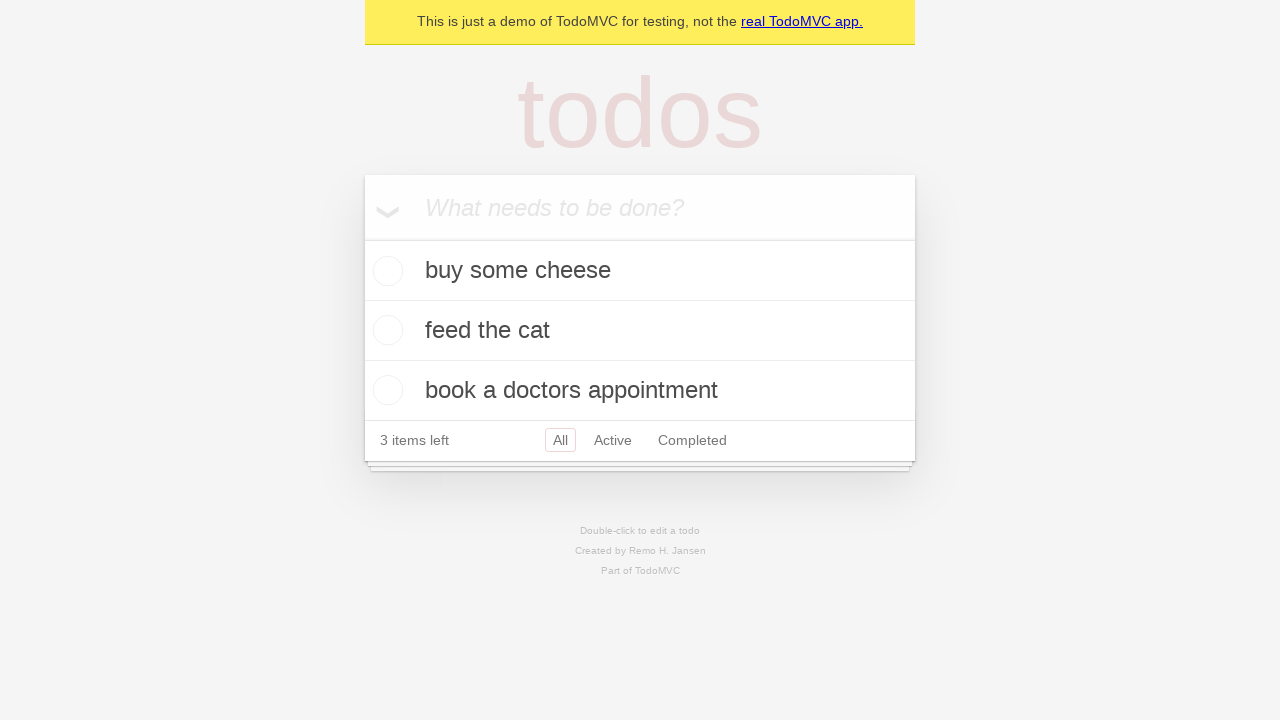

Checked the second todo item checkbox at (385, 330) on internal:testid=[data-testid="todo-item"s] >> nth=1 >> internal:role=checkbox
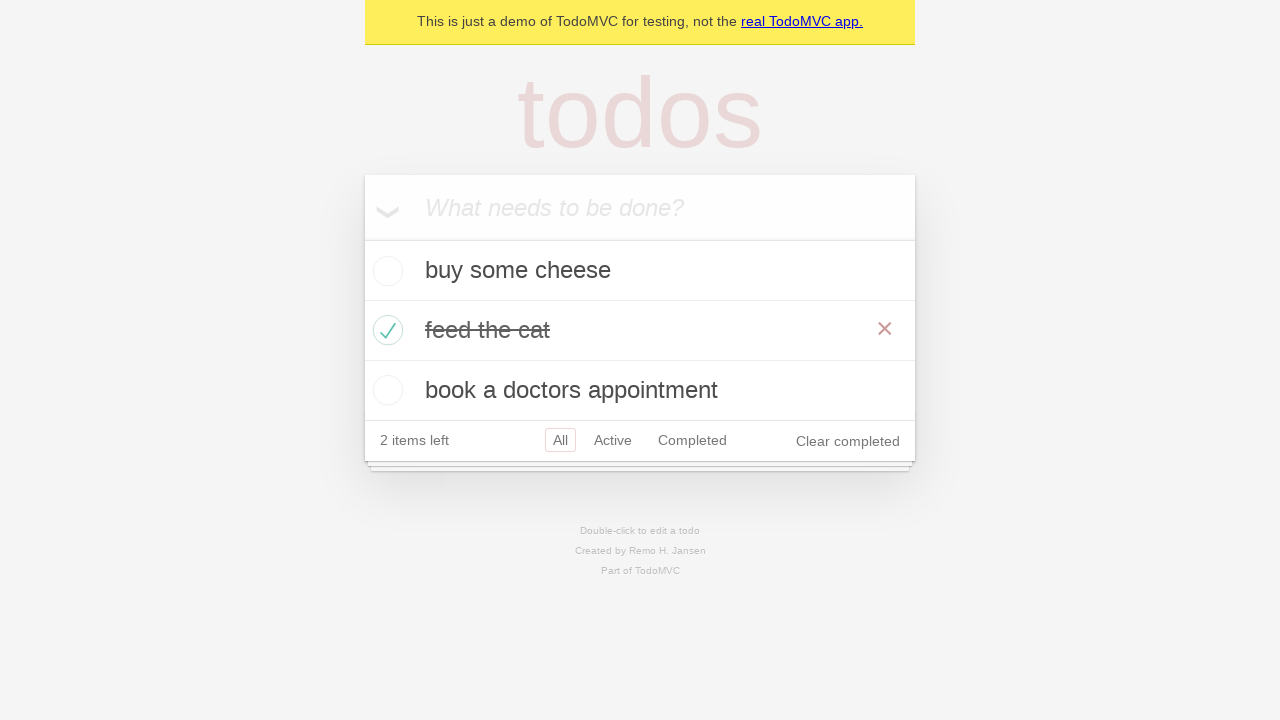

Clicked the 'Completed' filter link at (692, 440) on internal:role=link[name="Completed"i]
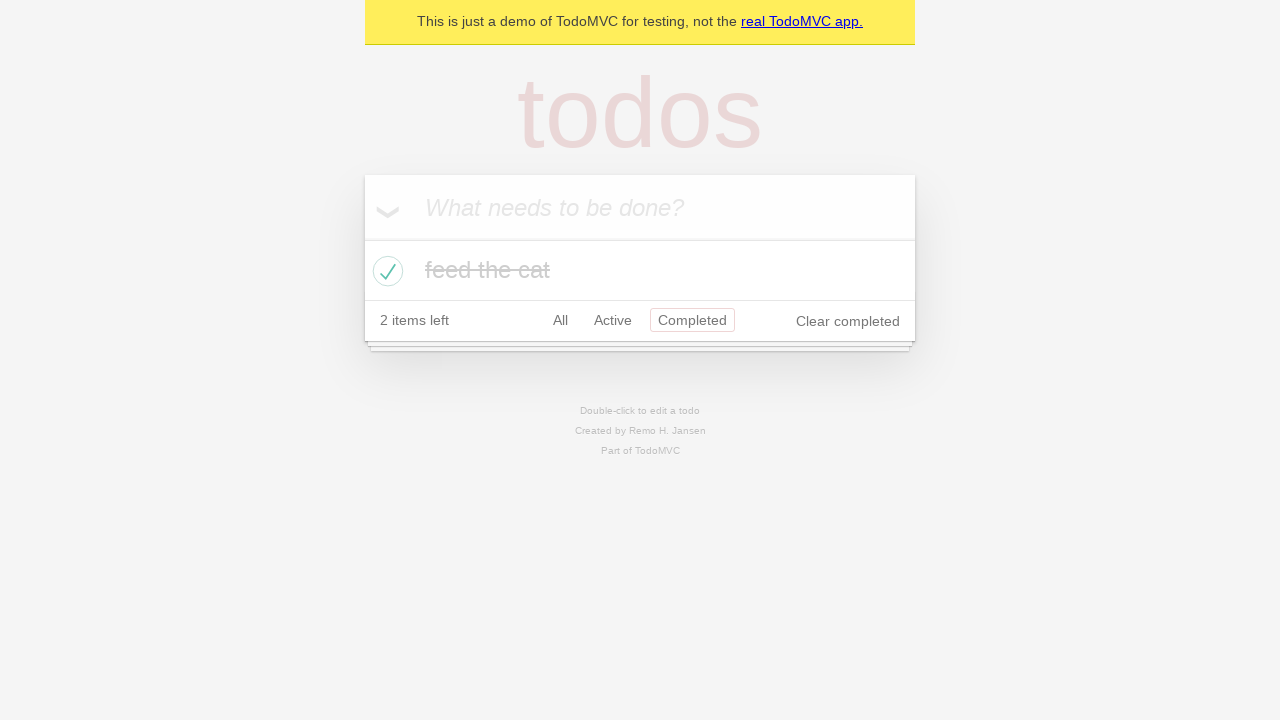

Waited for filtered todo items to display
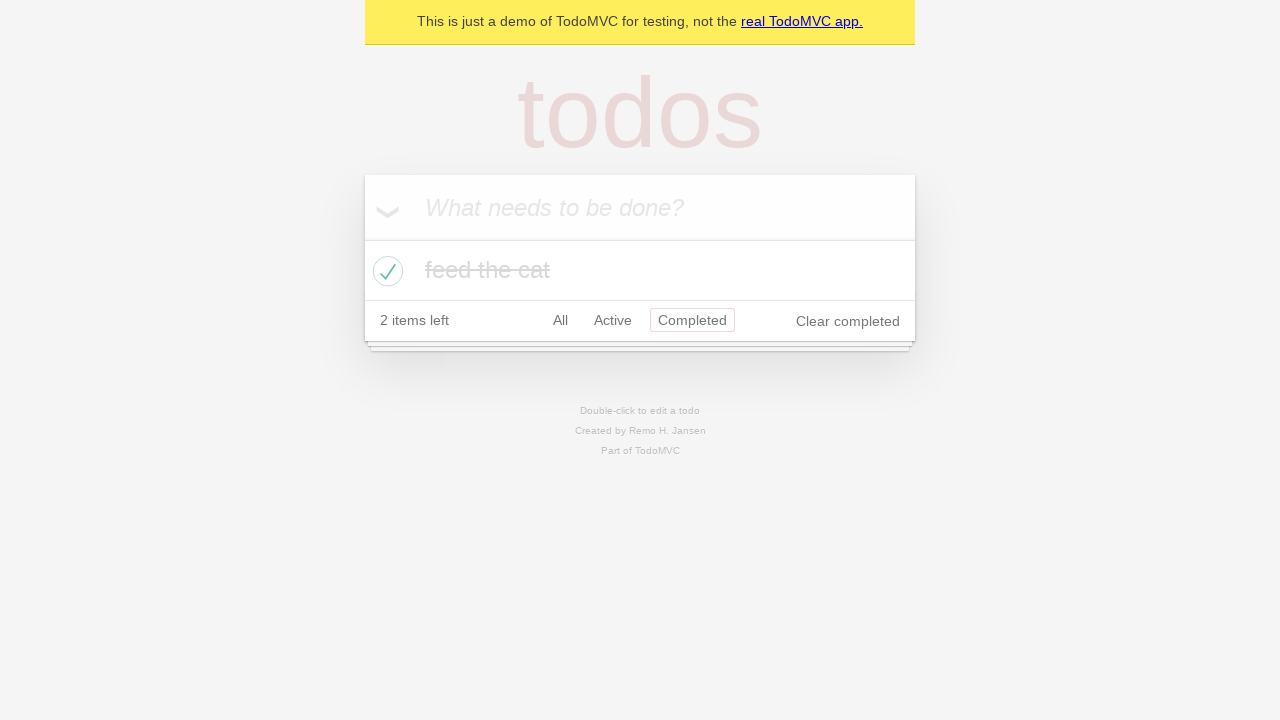

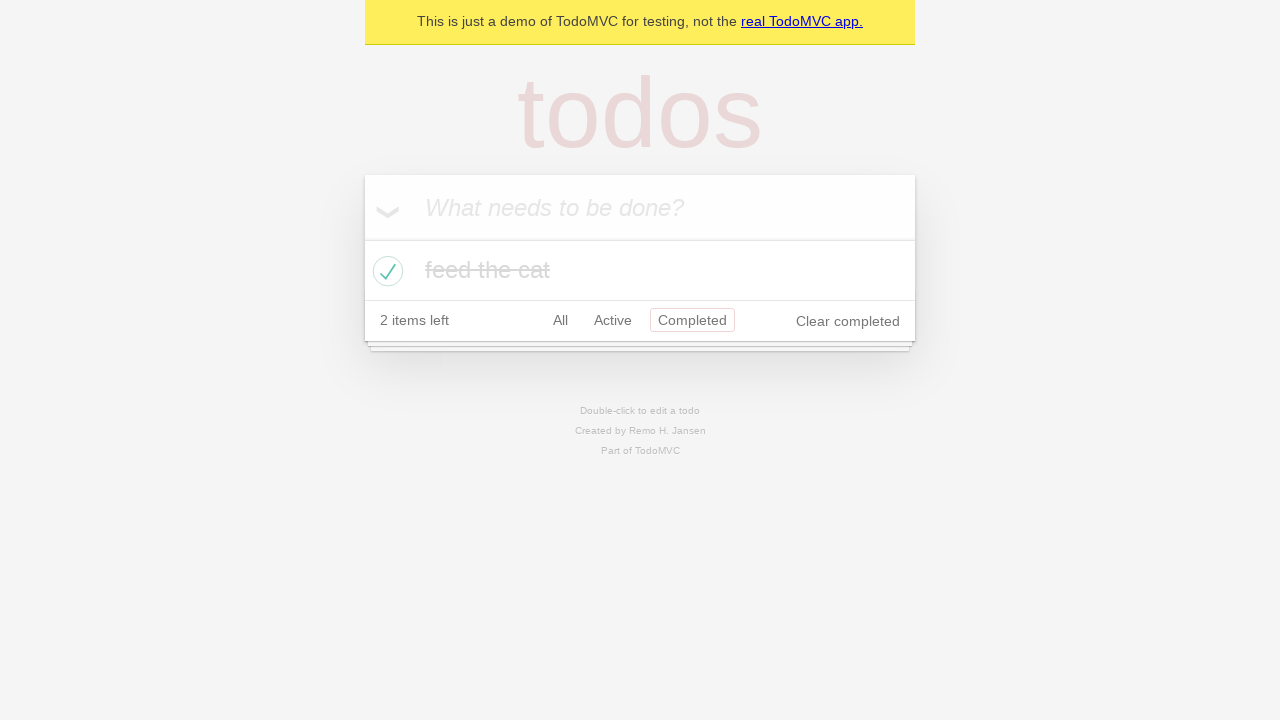